Tests checkbox functionality on a DevExpress demo page by verifying the checkbox is displayed and enabled, then clicking it to toggle selection state

Starting URL: https://demos.devexpress.com/aspxeditorsdemos/ListEditors/MultiSelect.aspx

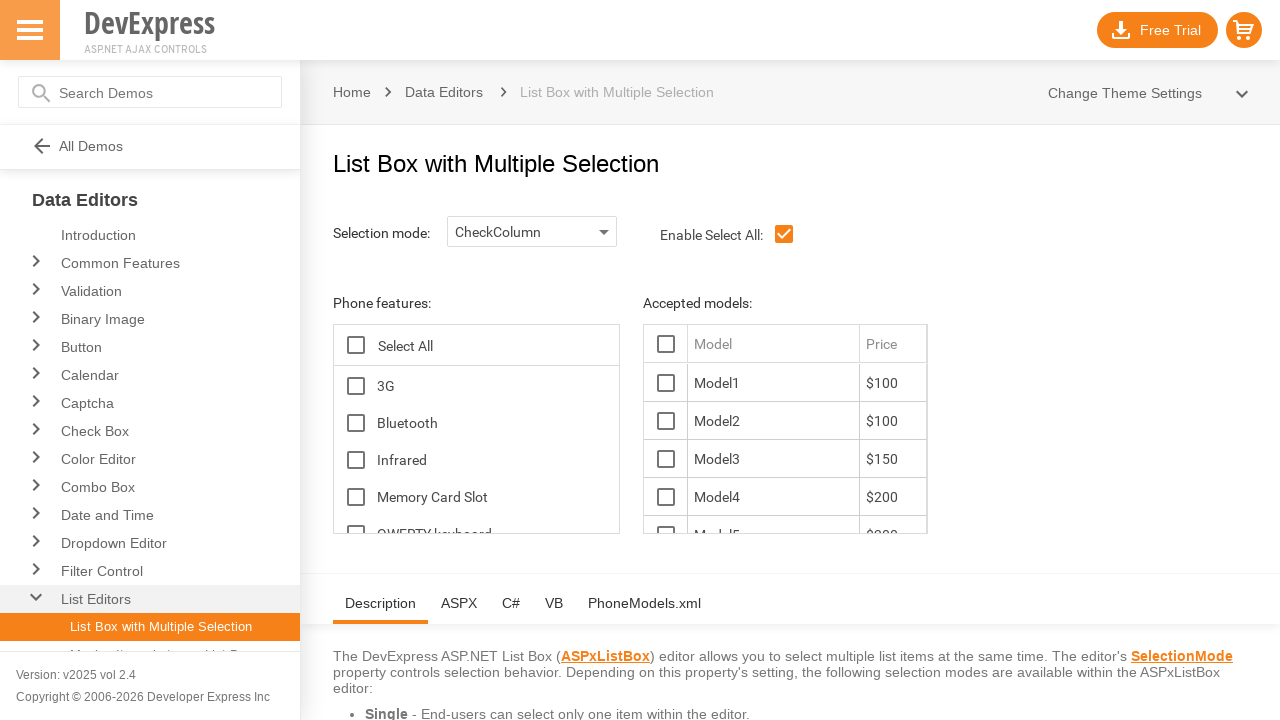

Waited for checkbox element to be visible
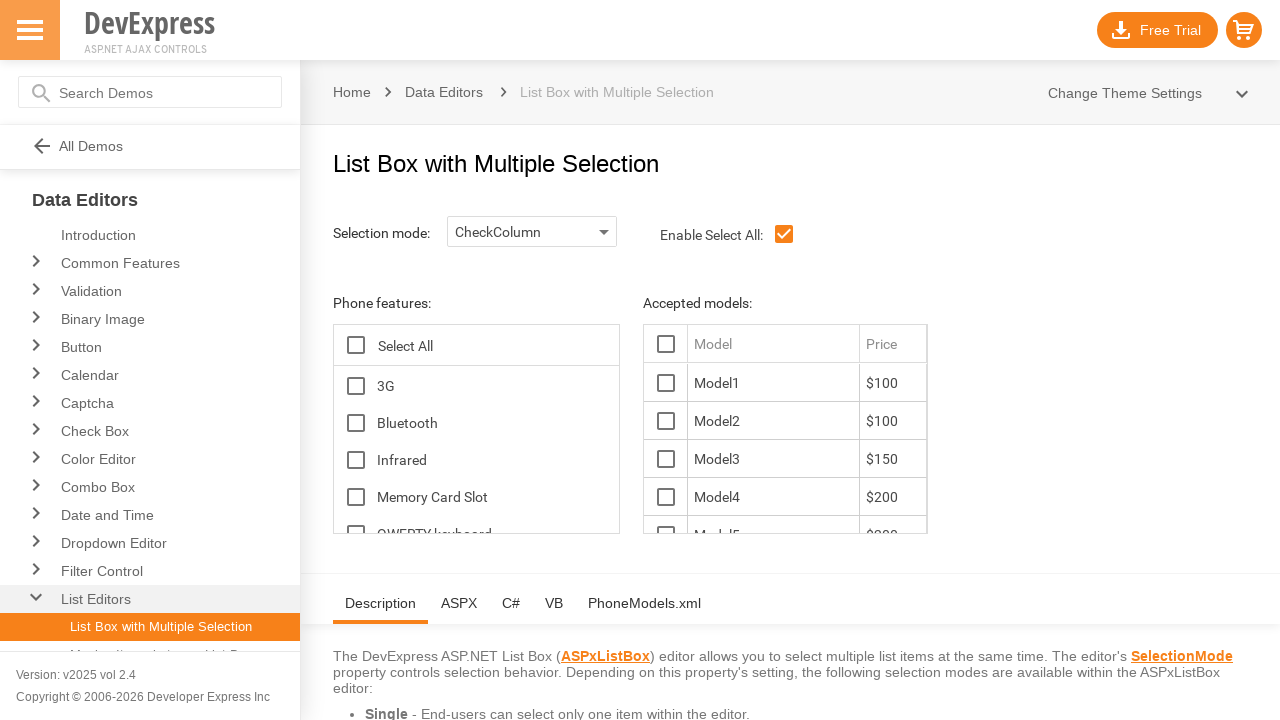

Located checkbox element
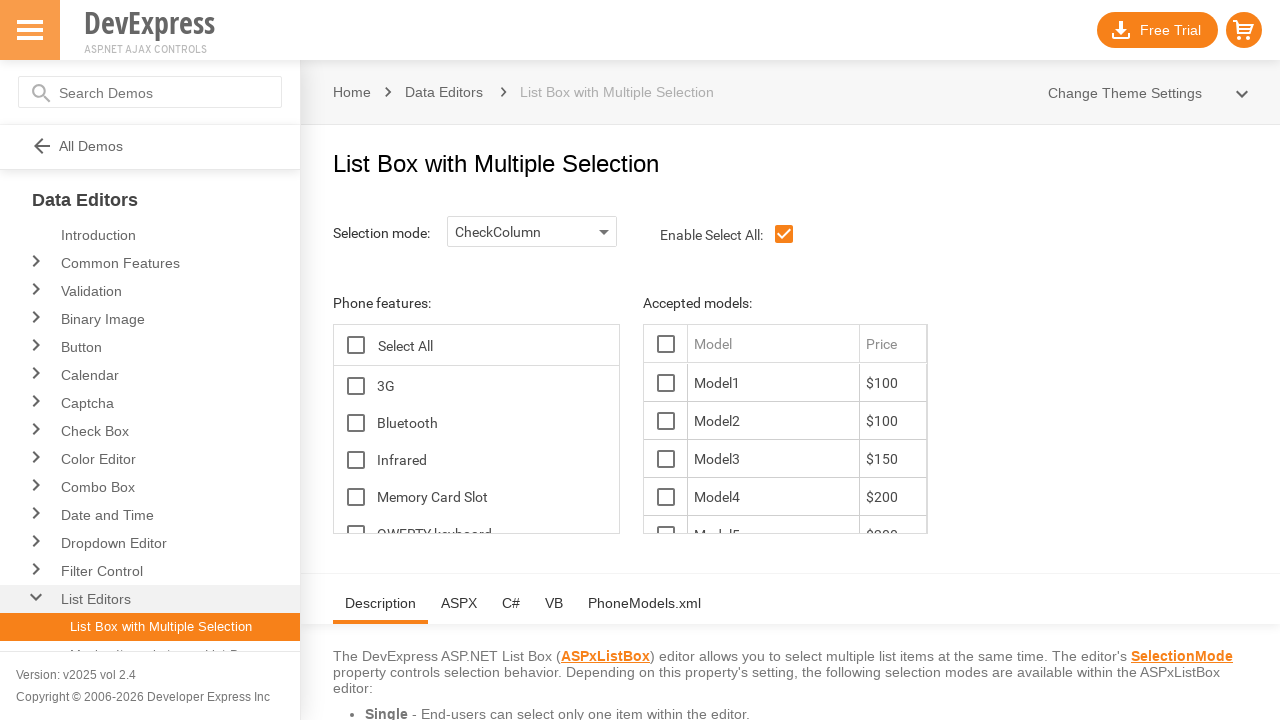

Verified checkbox is visible
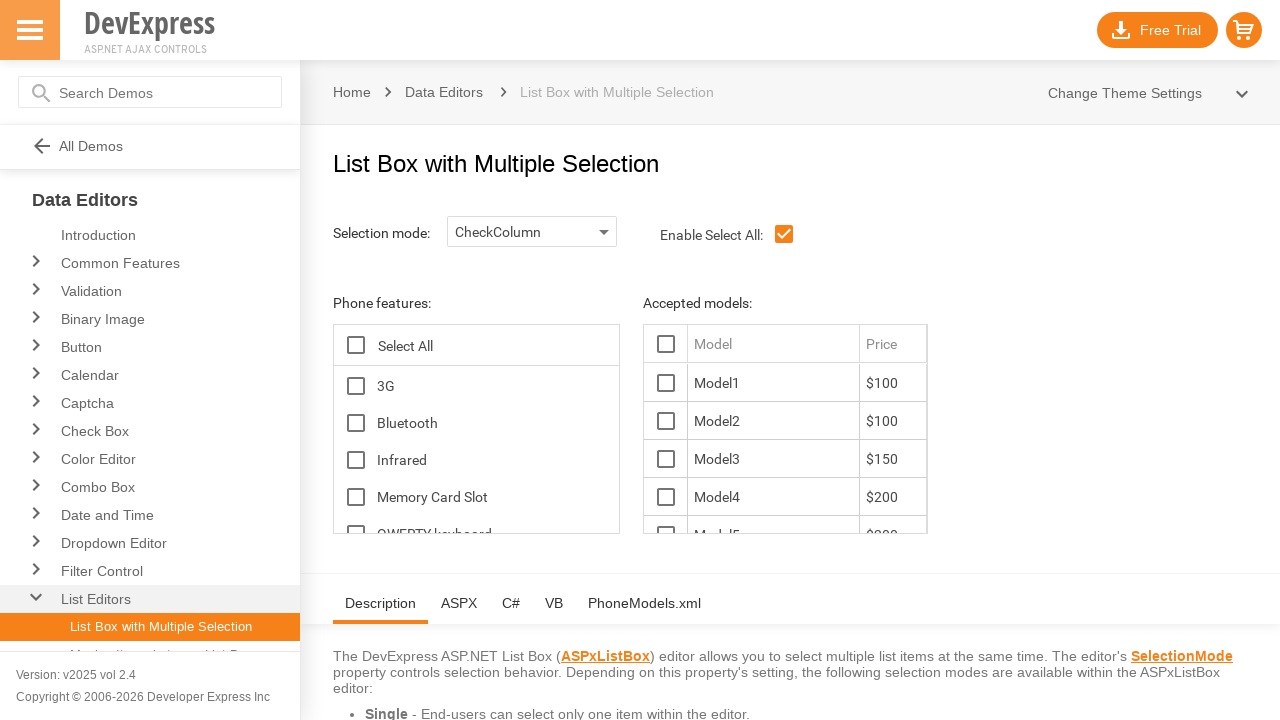

Clicked checkbox to toggle selection state at (356, 386) on xpath=//span[@id='ContentHolder_lbFeatures_TG_D']
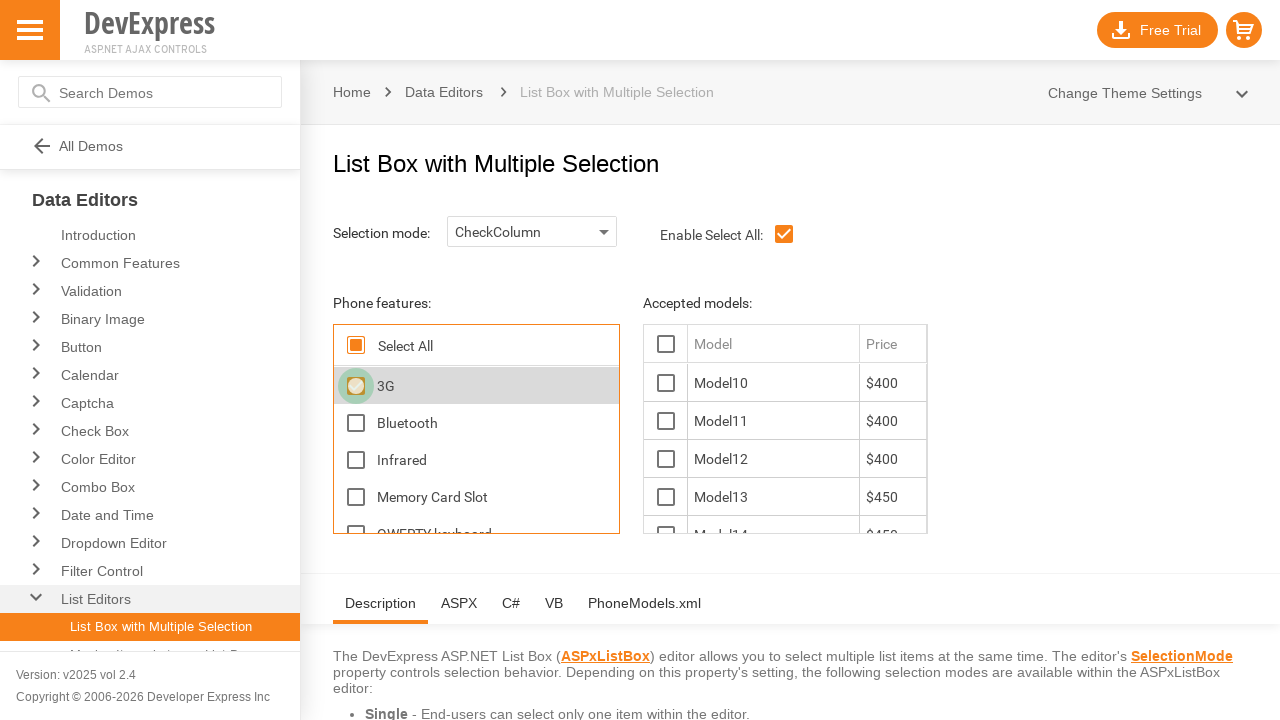

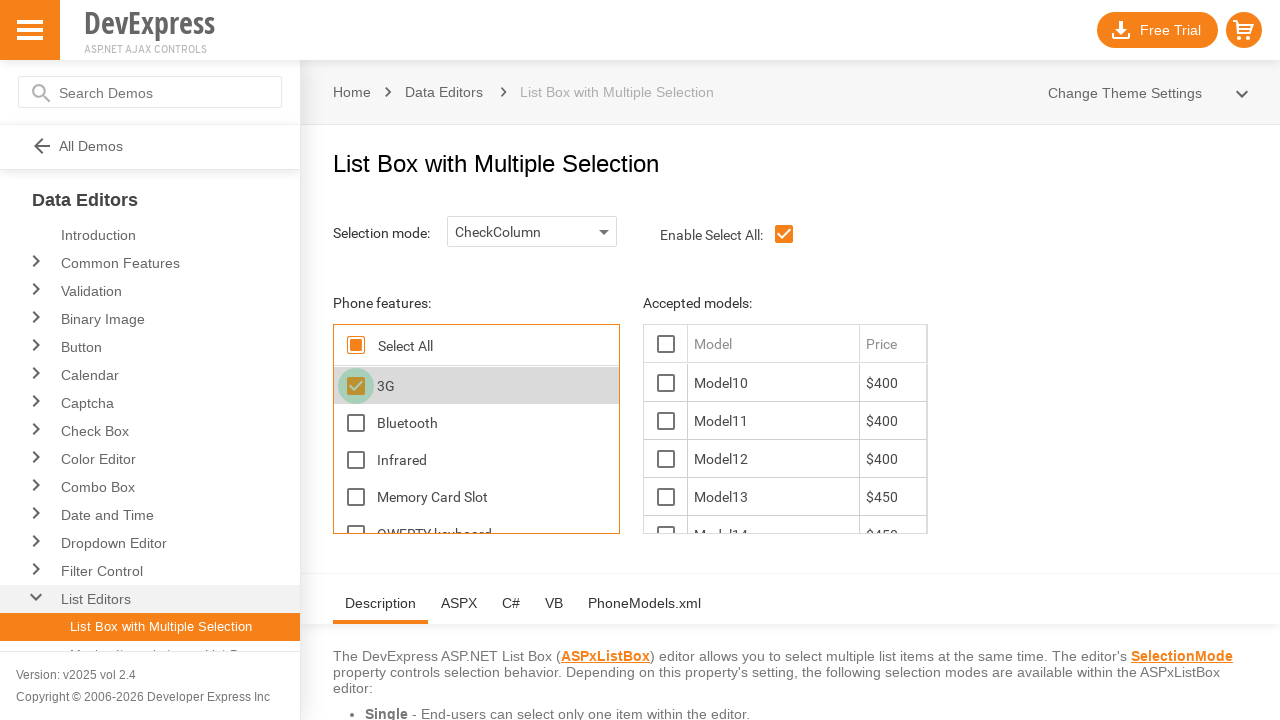